Tests dynamic loading functionality where content is rendered after clicking a start button, waiting for the loading bar to complete and verifying the finish text appears

Starting URL: http://the-internet.herokuapp.com/dynamic_loading/2

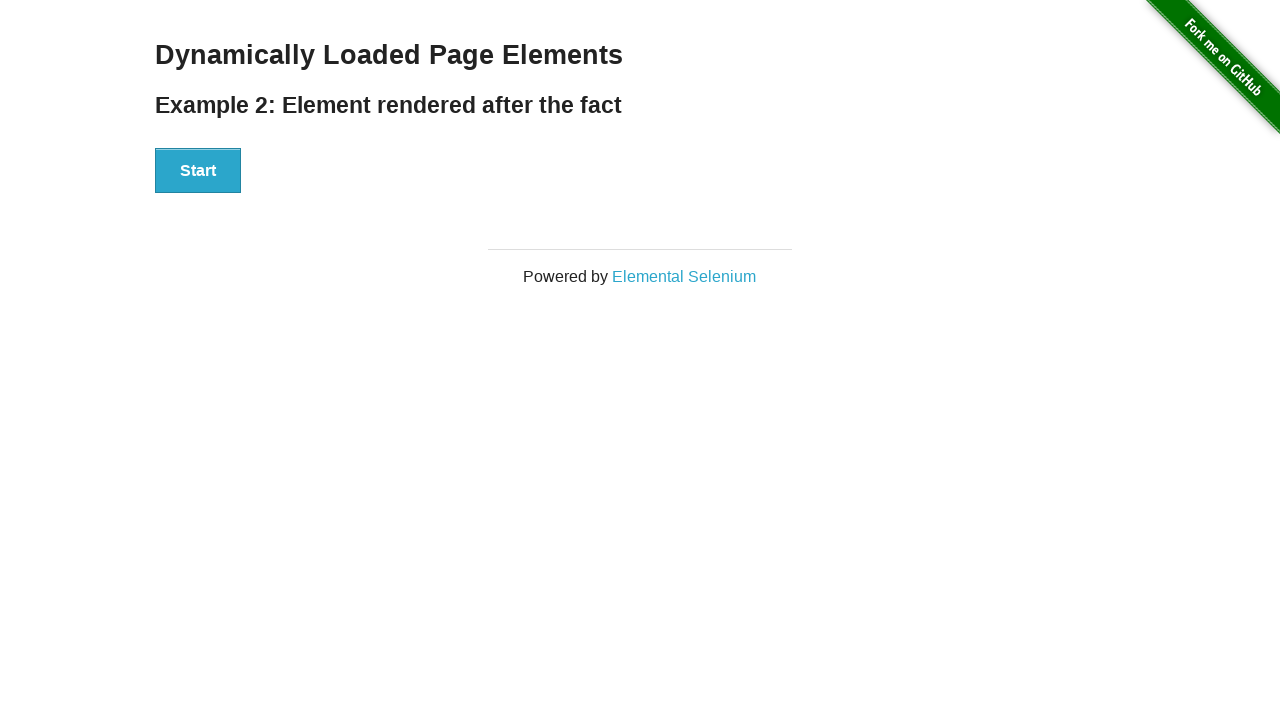

Clicked the start button to initiate dynamic loading at (198, 171) on #start button
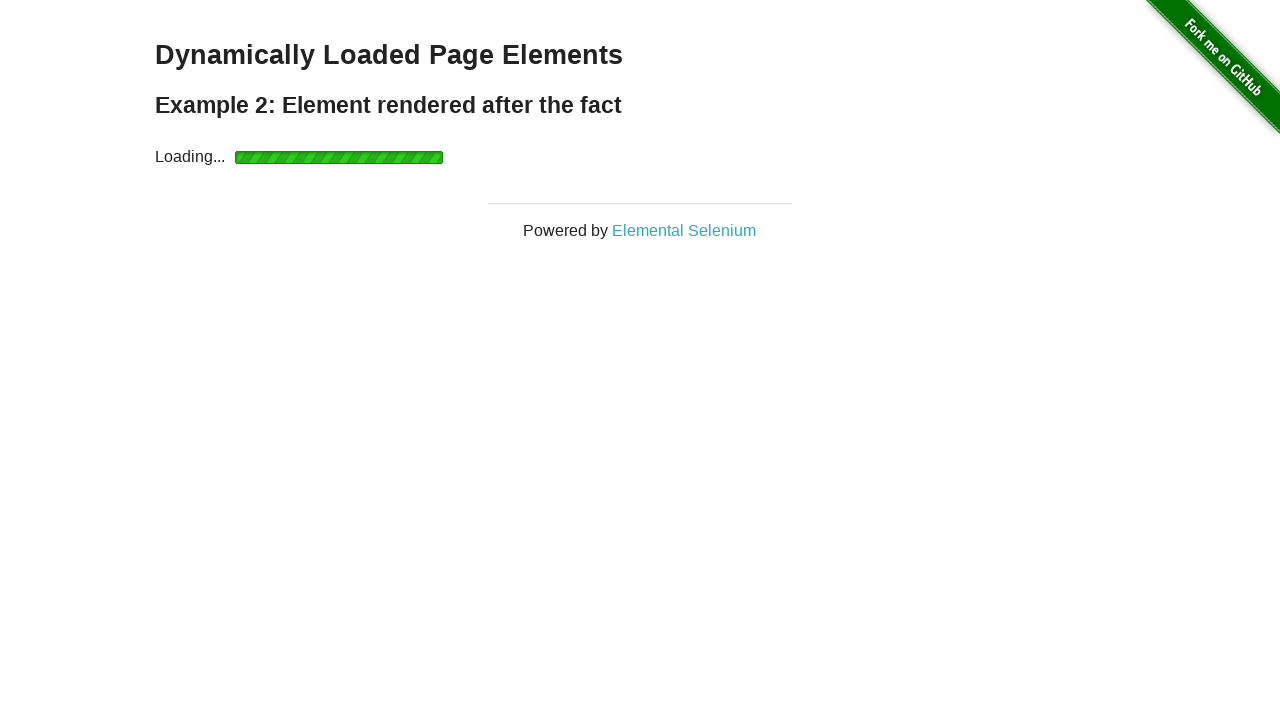

Waited for loading to complete and finish text to appear
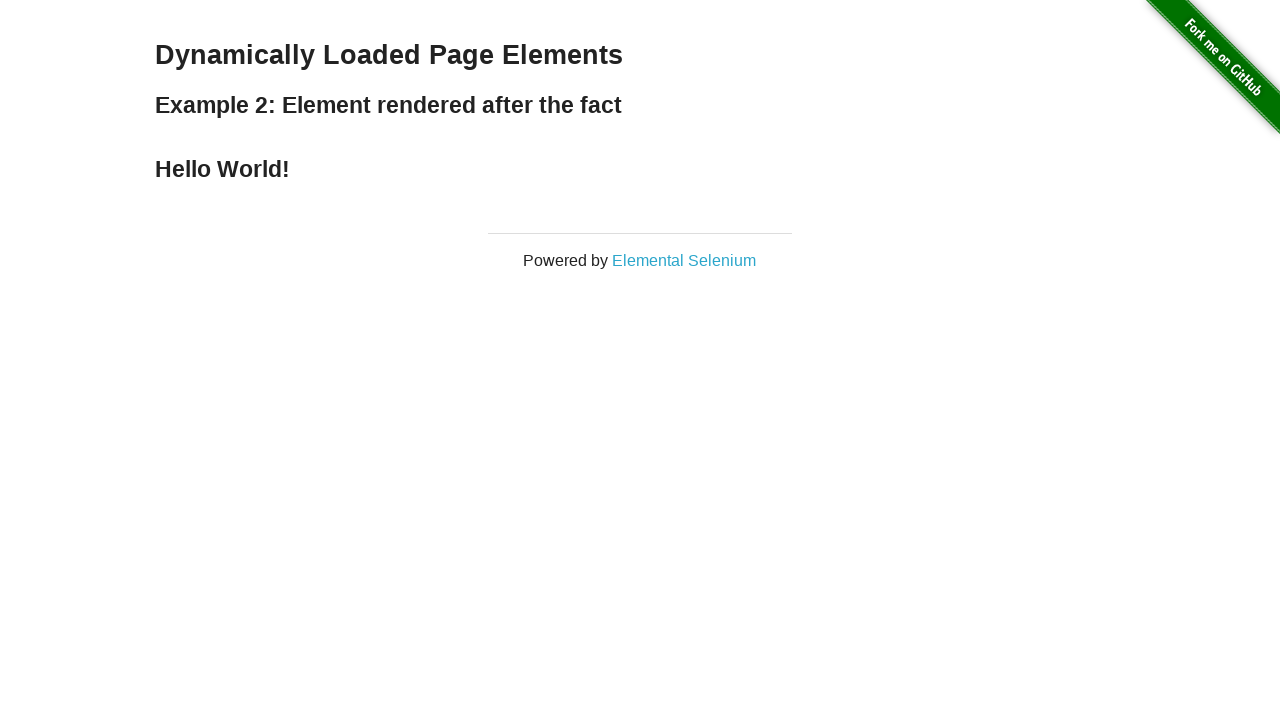

Verified finish element is visible
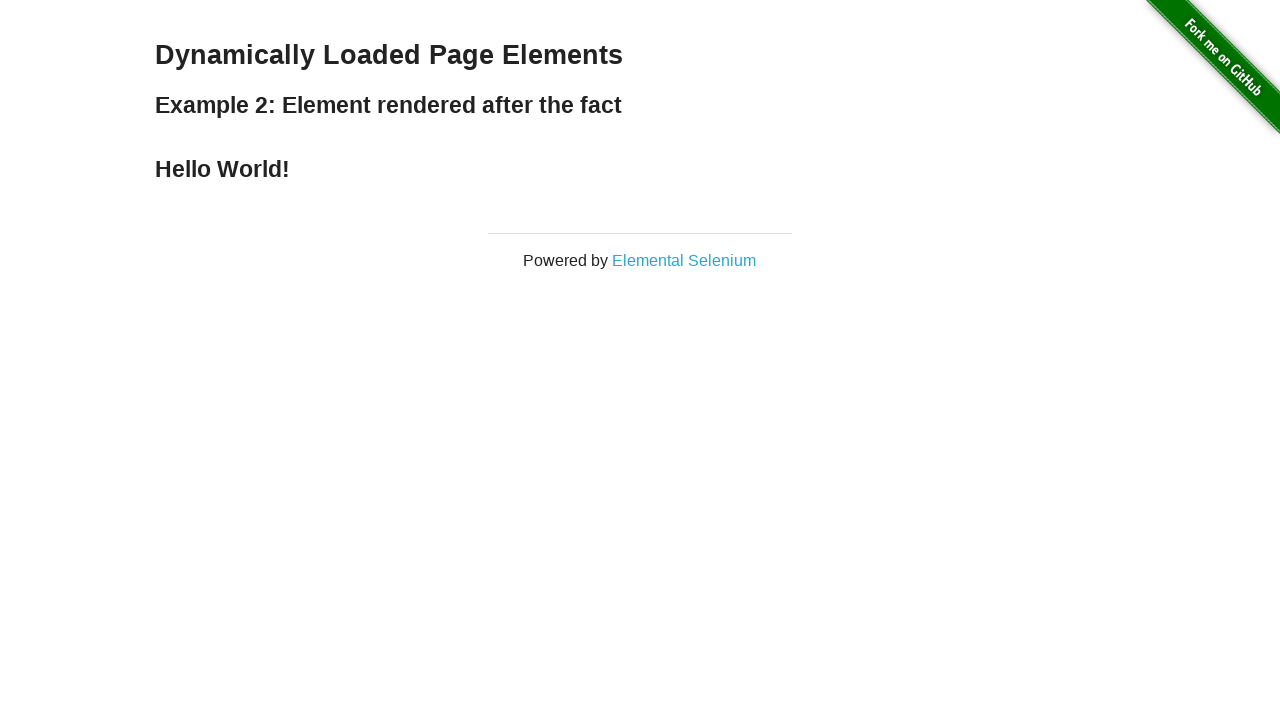

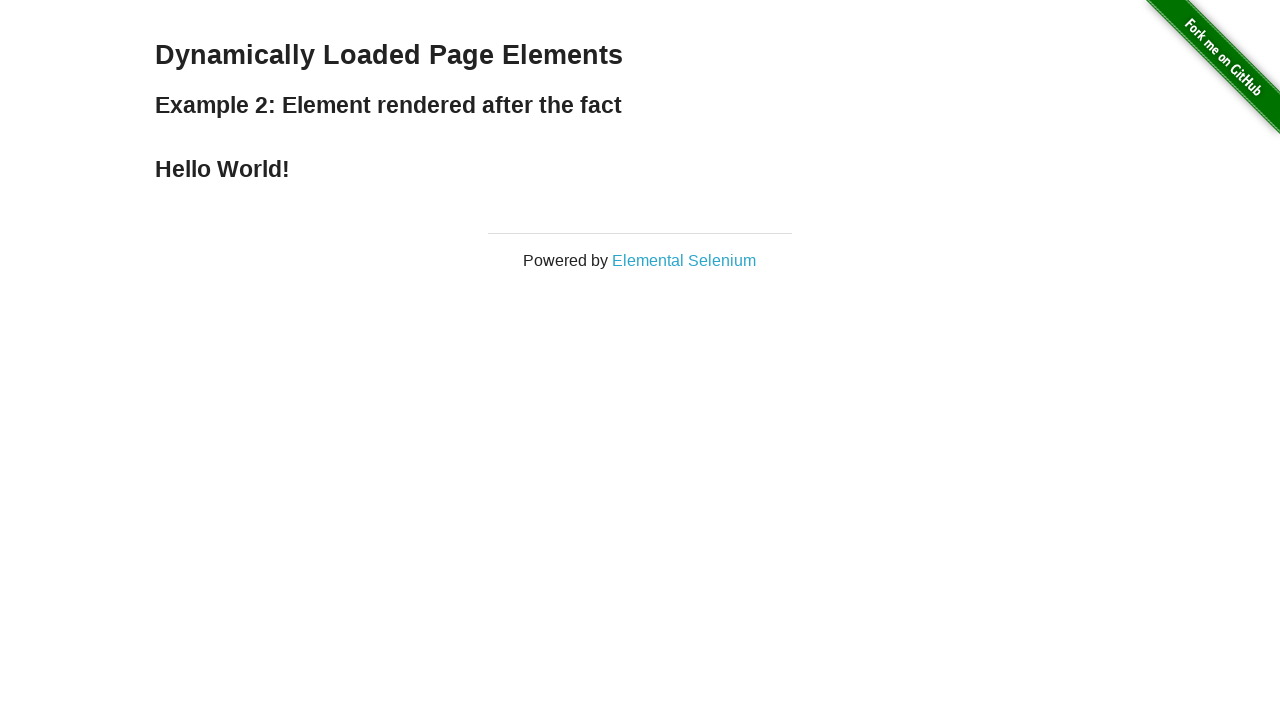